Tests AJAX functionality by clicking a button and waiting for the dynamically loaded success message to appear

Starting URL: http://uitestingplayground.com/ajax

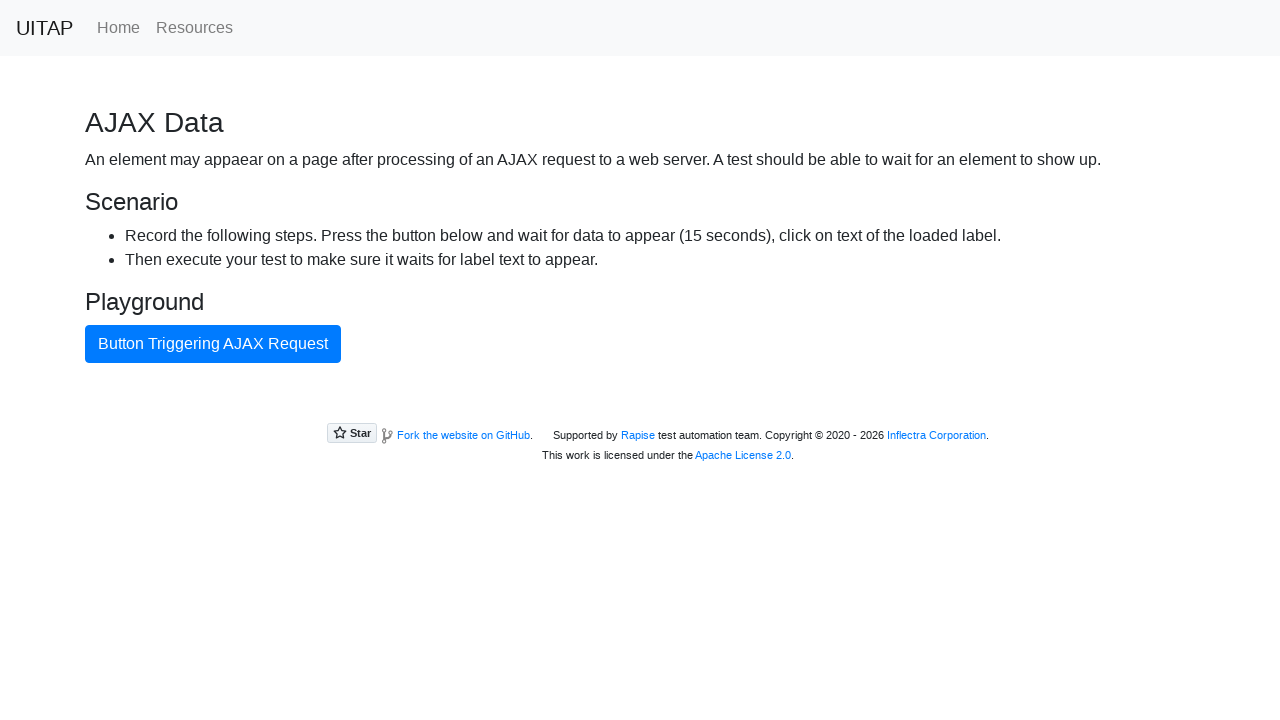

Clicked AJAX button to trigger async request at (213, 344) on #ajaxButton
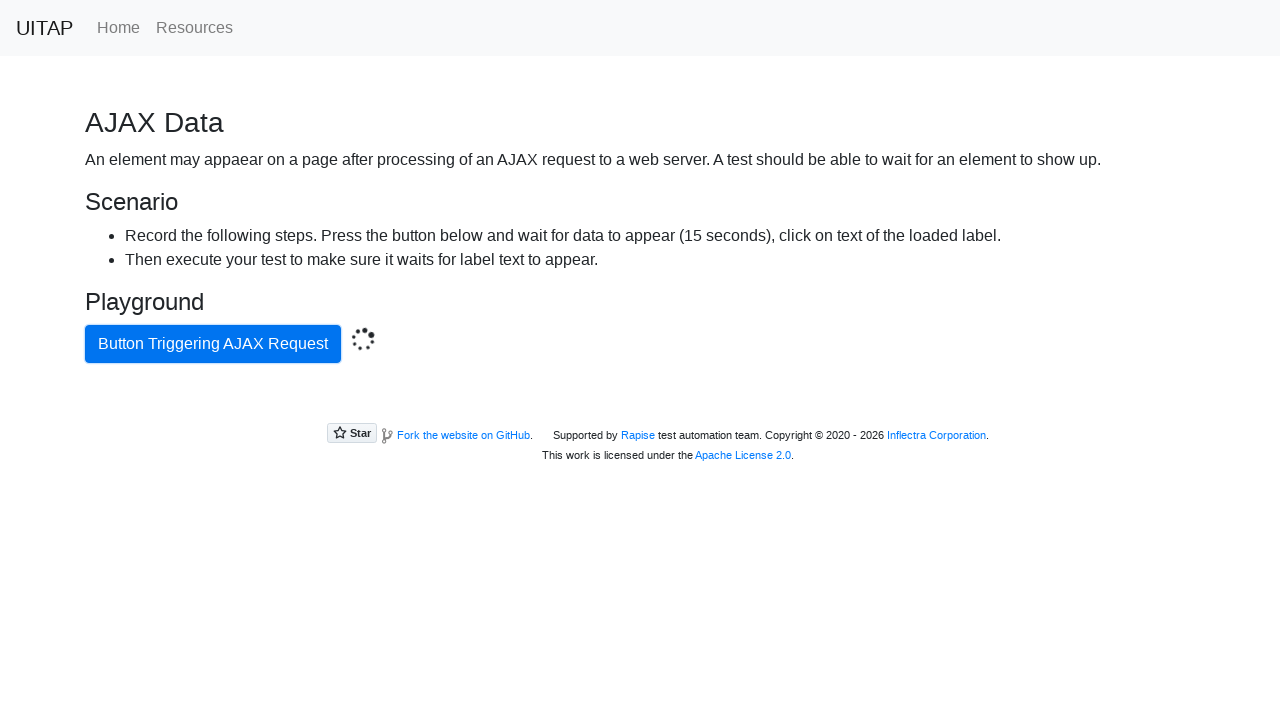

Success message appeared after AJAX request completed
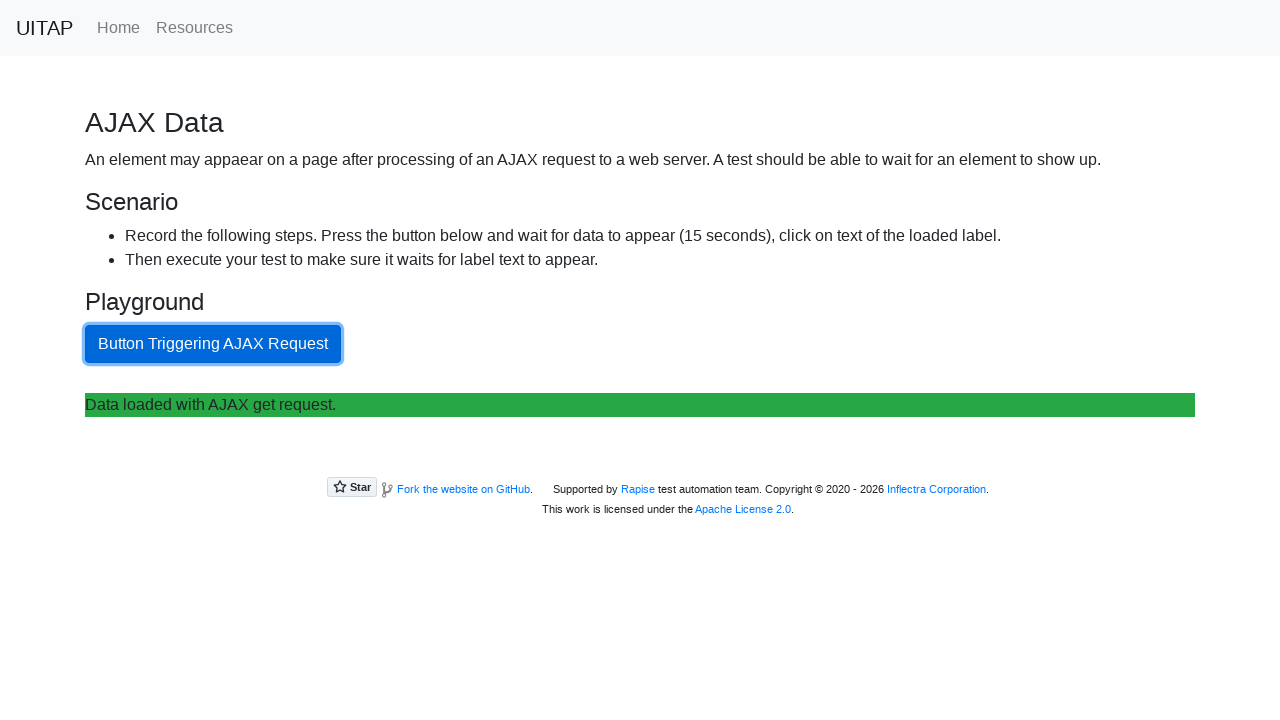

Retrieved success message text: 'Data loaded with AJAX get request.'
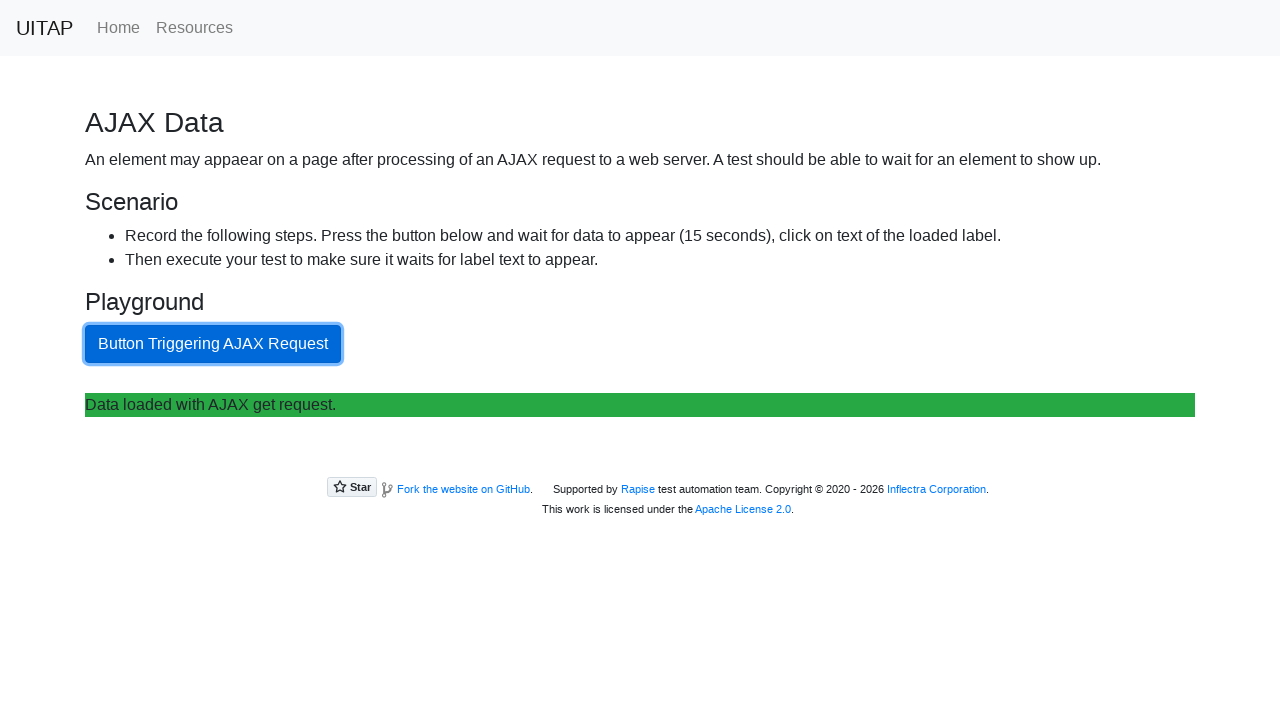

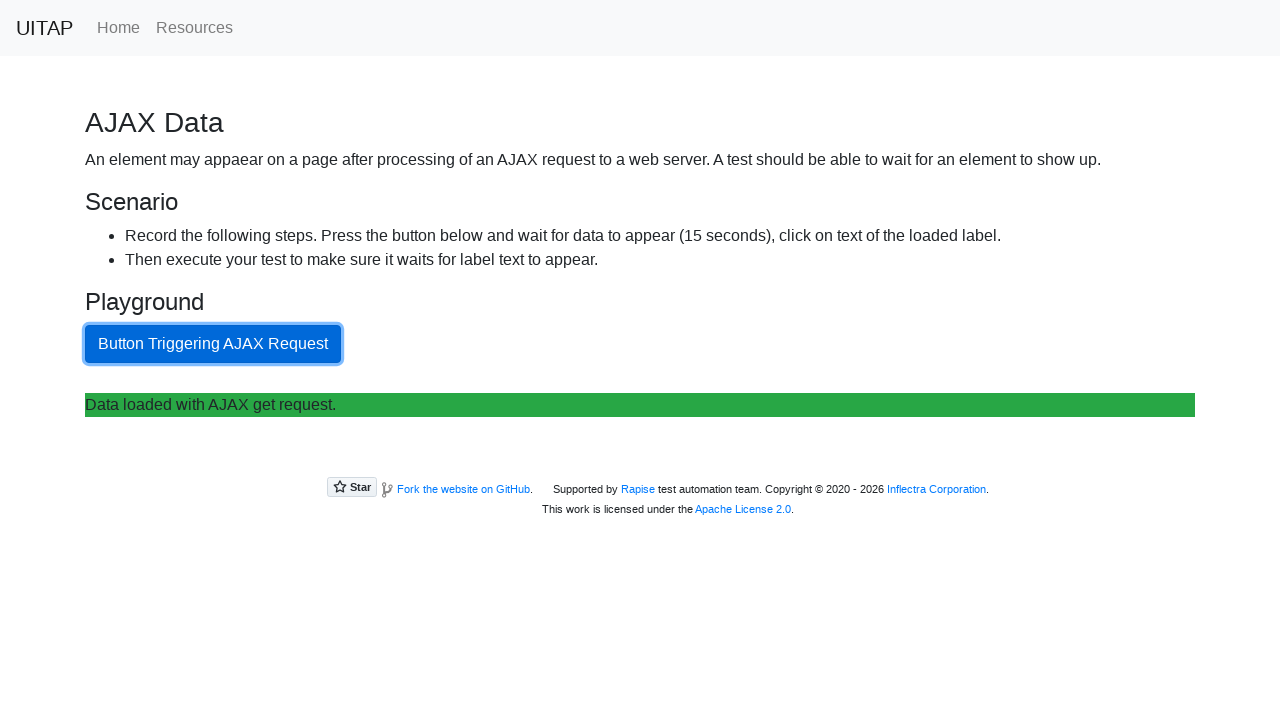